Tests dynamic dropdown selection for flight booking by selecting origin and destination cities

Starting URL: https://rahulshettyacademy.com/dropdownsPractise/

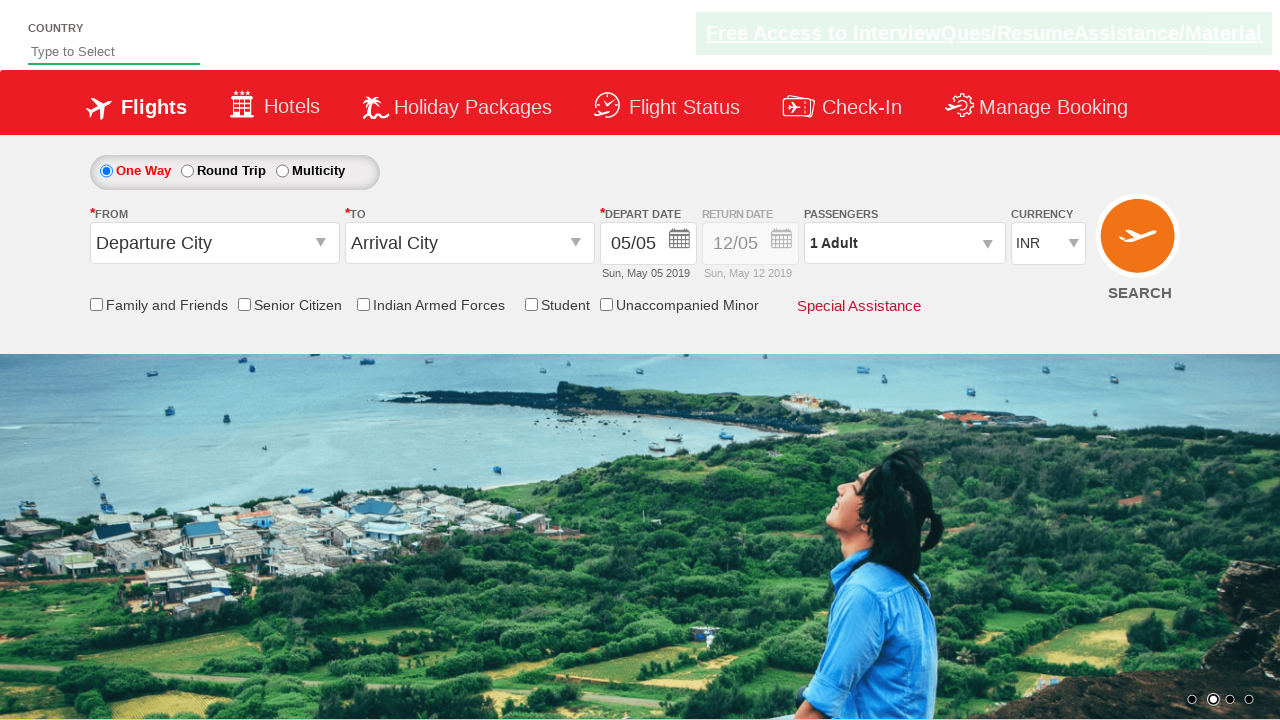

Clicked on origin station dropdown at (214, 243) on #ctl00_mainContent_ddl_originStation1_CTXT
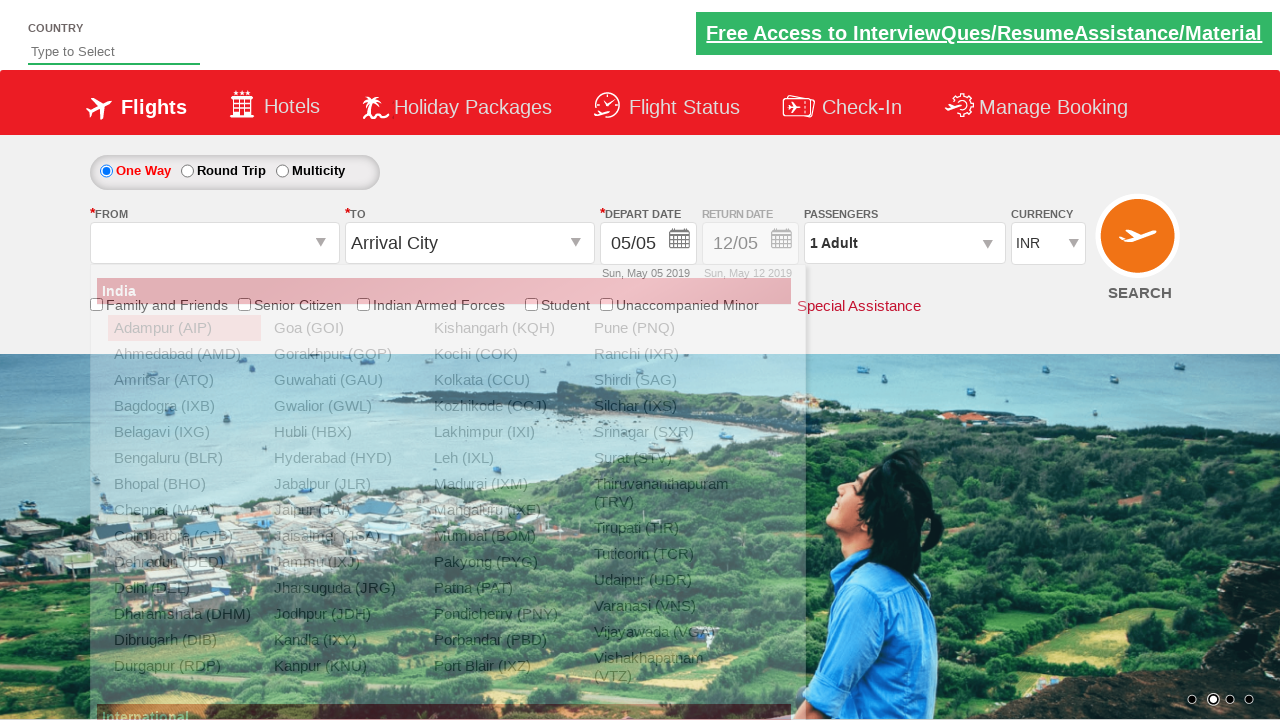

Selected Hyderabad as origin city at (344, 458) on a[value='HYD']
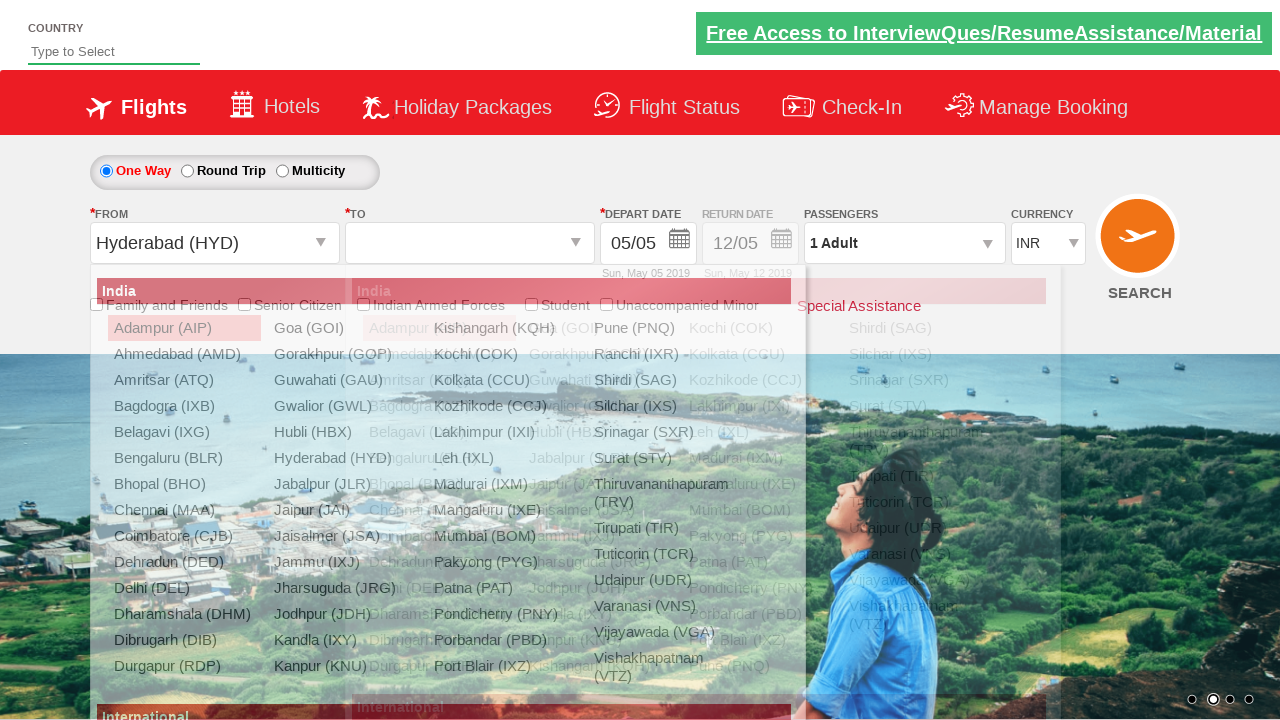

Waited for origin dropdown to update
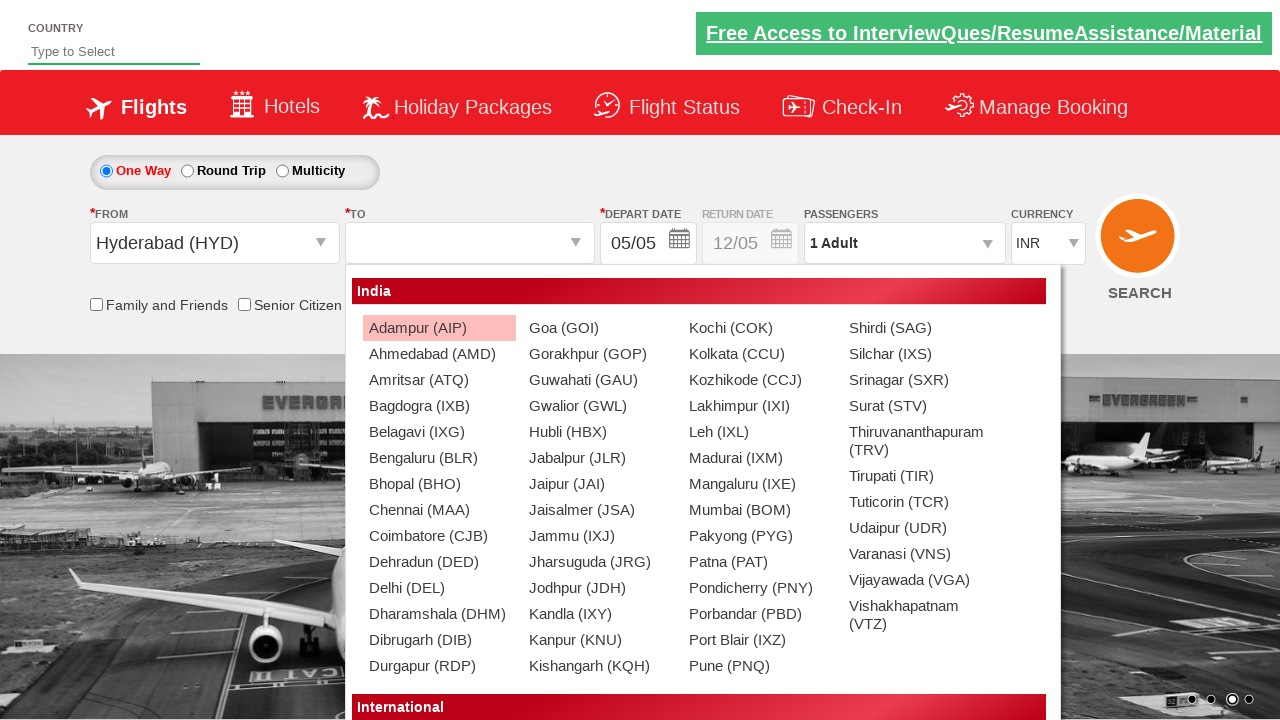

Selected Patna from dropdown at (759, 562) on (//a[@value='PAT'])[2]
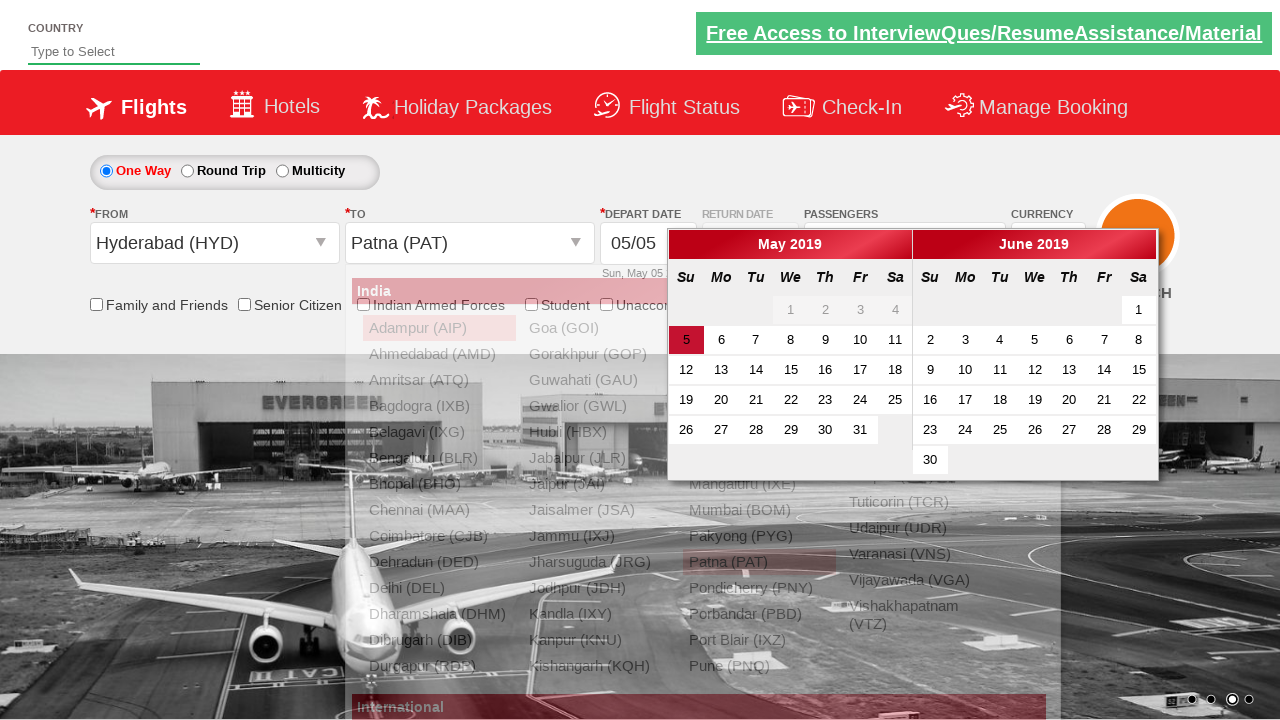

Waited before selecting destination
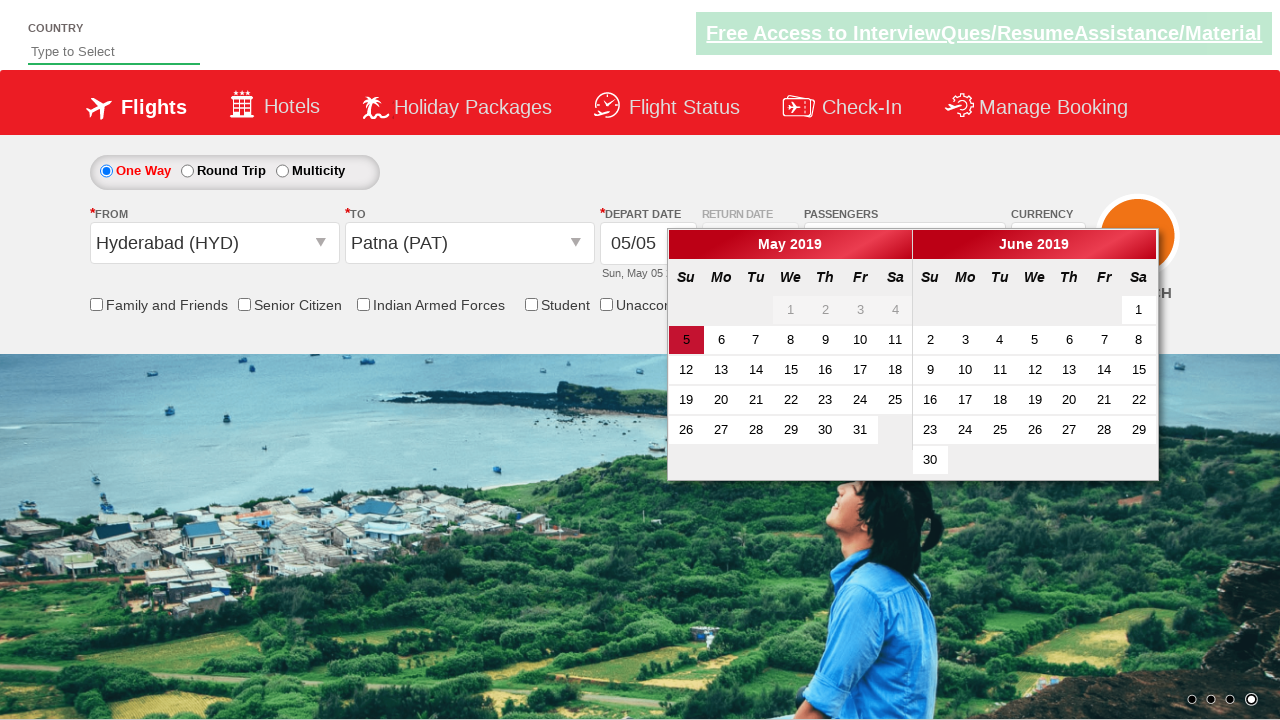

Clicked on destination station dropdown at (470, 243) on #ctl00_mainContent_ddl_destinationStation1_CTXT
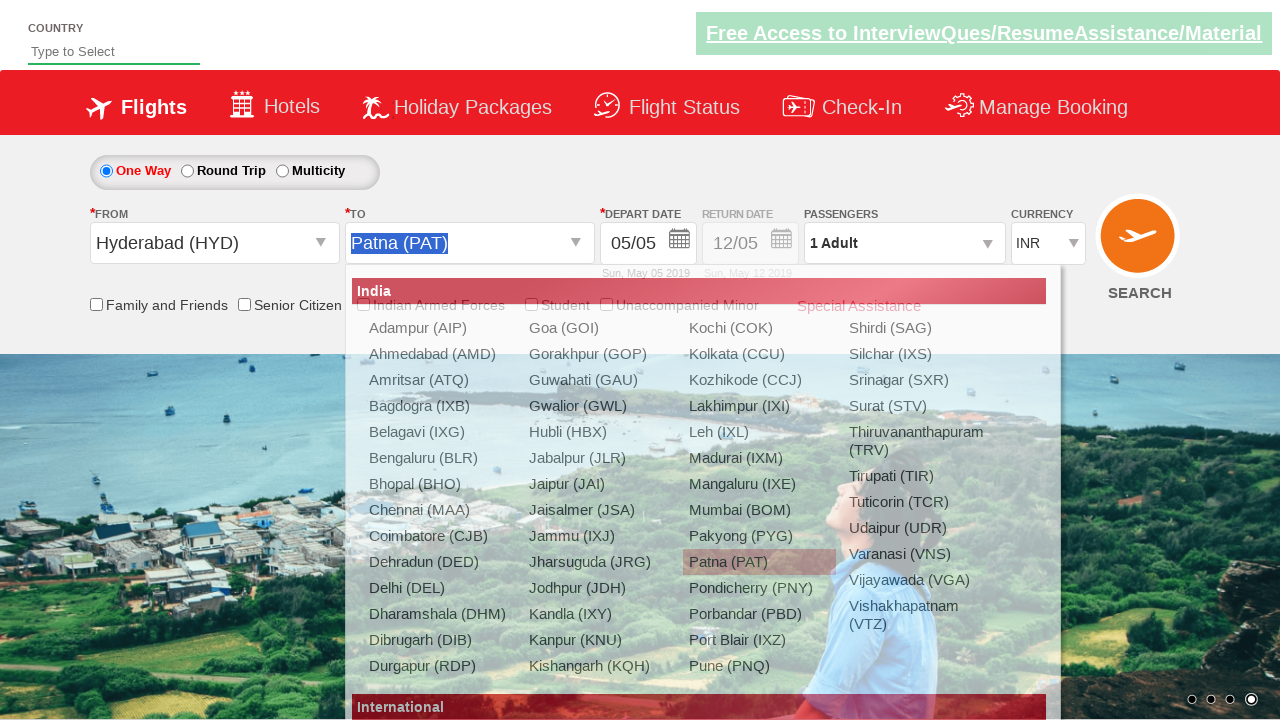

Selected Bangalore as destination city at (439, 458) on div#glsctl00_mainContent_ddl_destinationStation1_CTNR a[value='BLR']
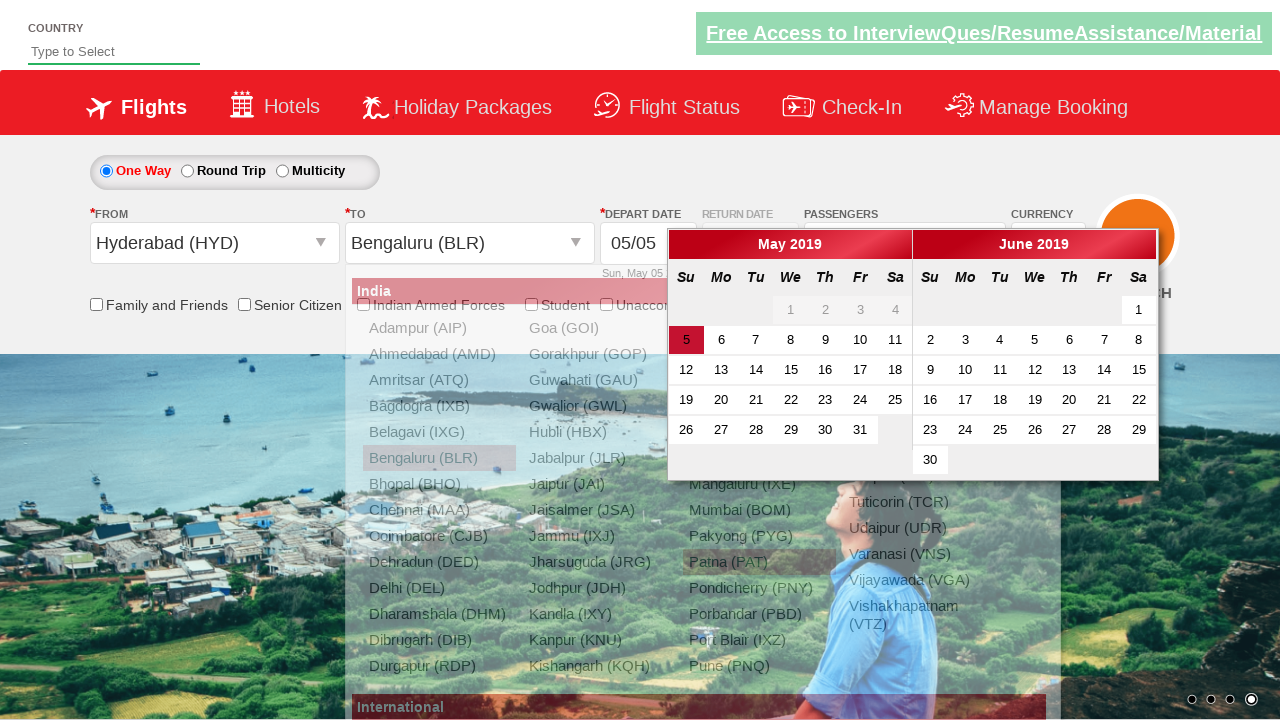

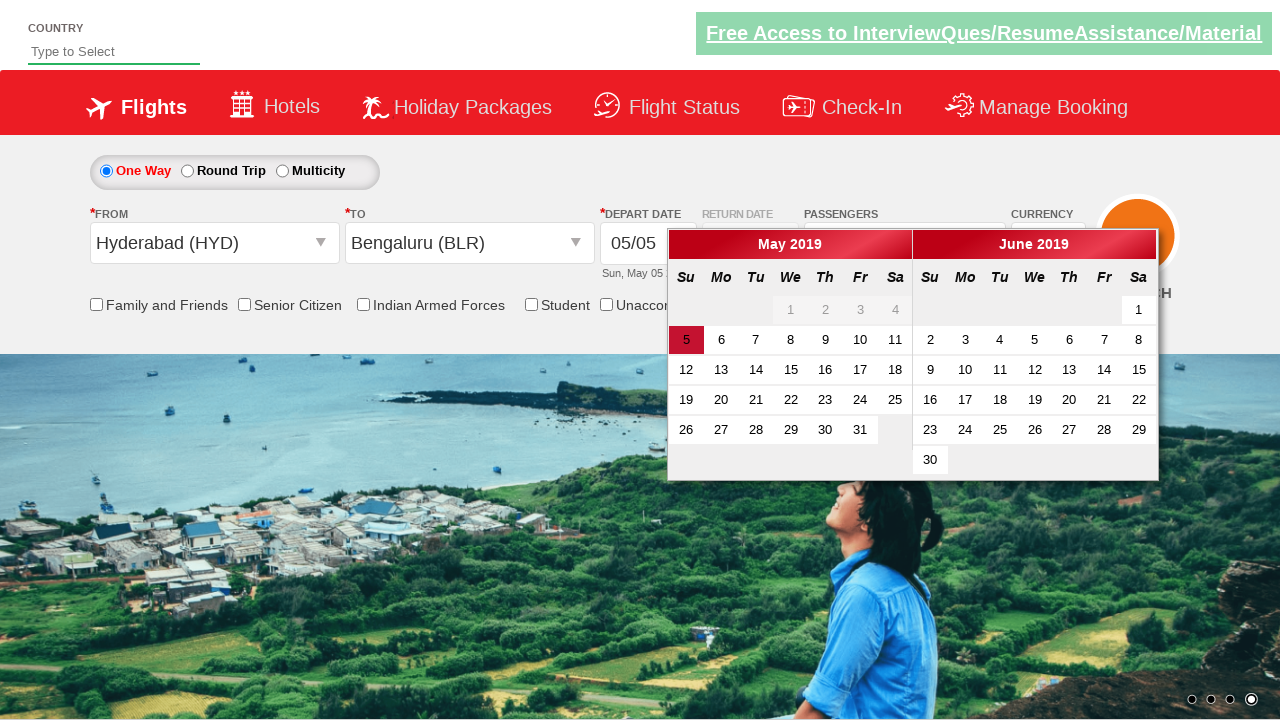